Tests window switching functionality by opening a new window, interacting with elements in the new window, then switching back to the original window

Starting URL: https://www.letskodeit.com/practice

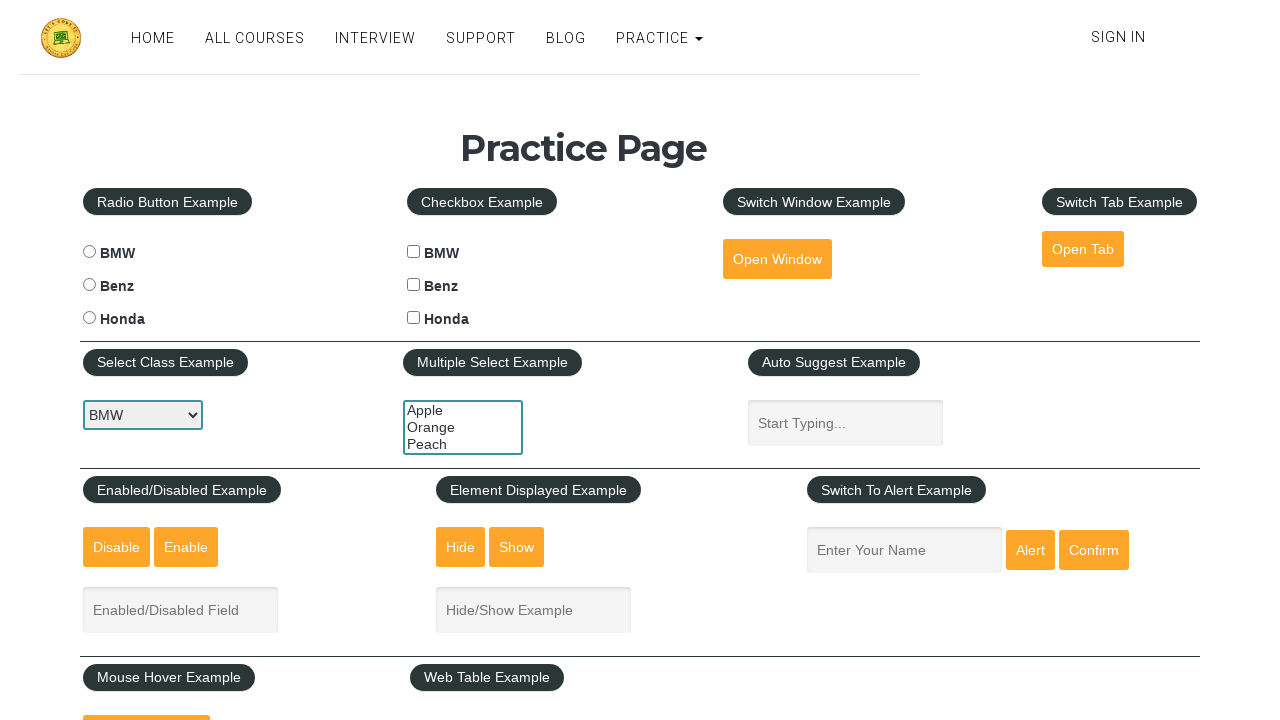

Clicked button to open new window at (777, 259) on #openwindow
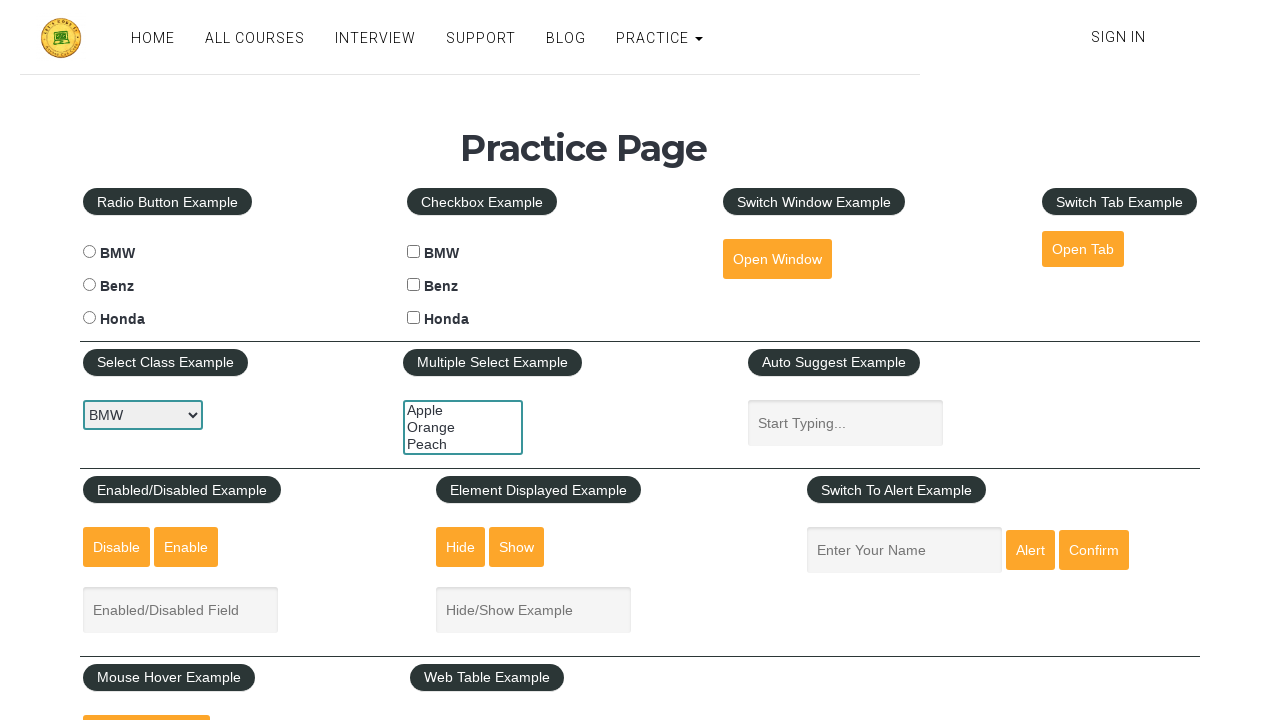

New window opened and captured
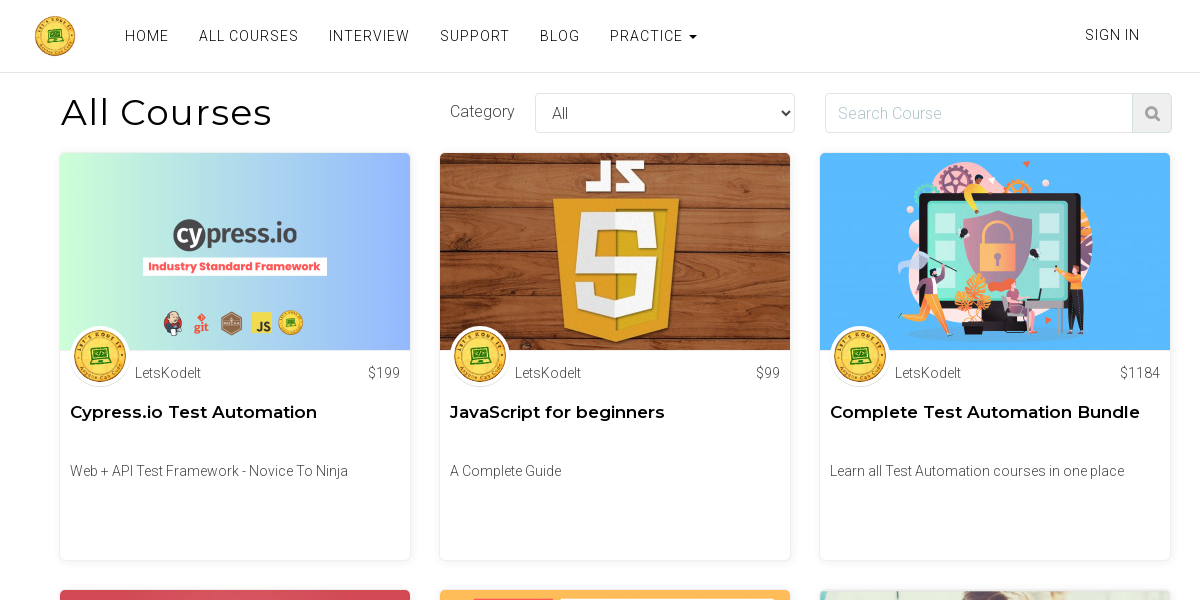

Clicked dynamic heading element in new window at (233, 113) on .dynamic-heading
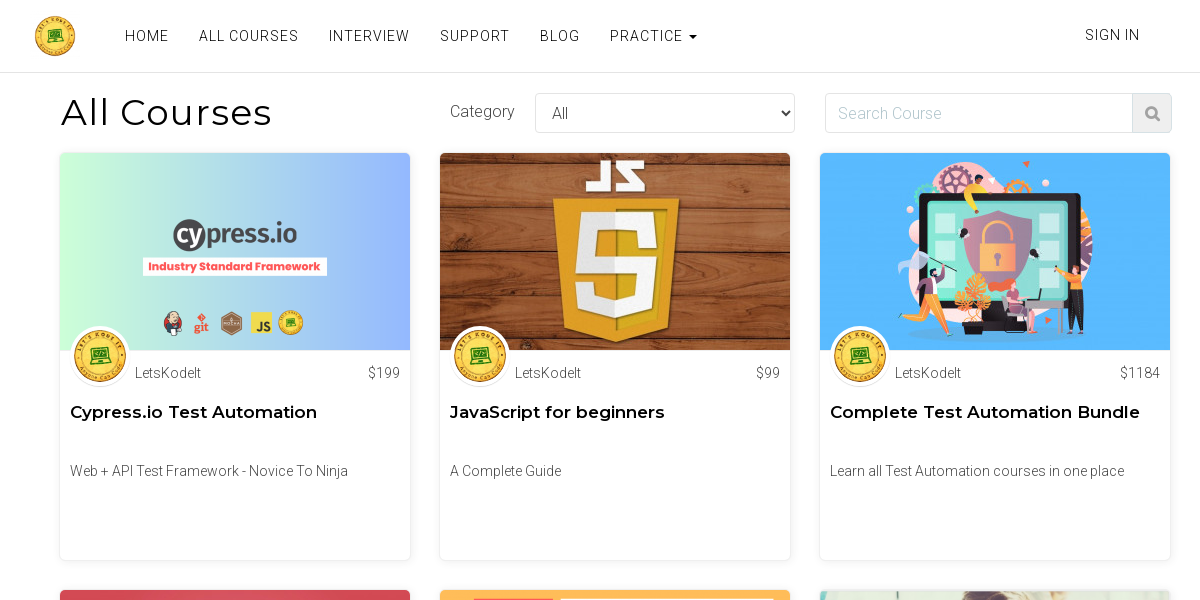

Switched back to original window and clicked benzene checkbox at (414, 285) on #benzcheck
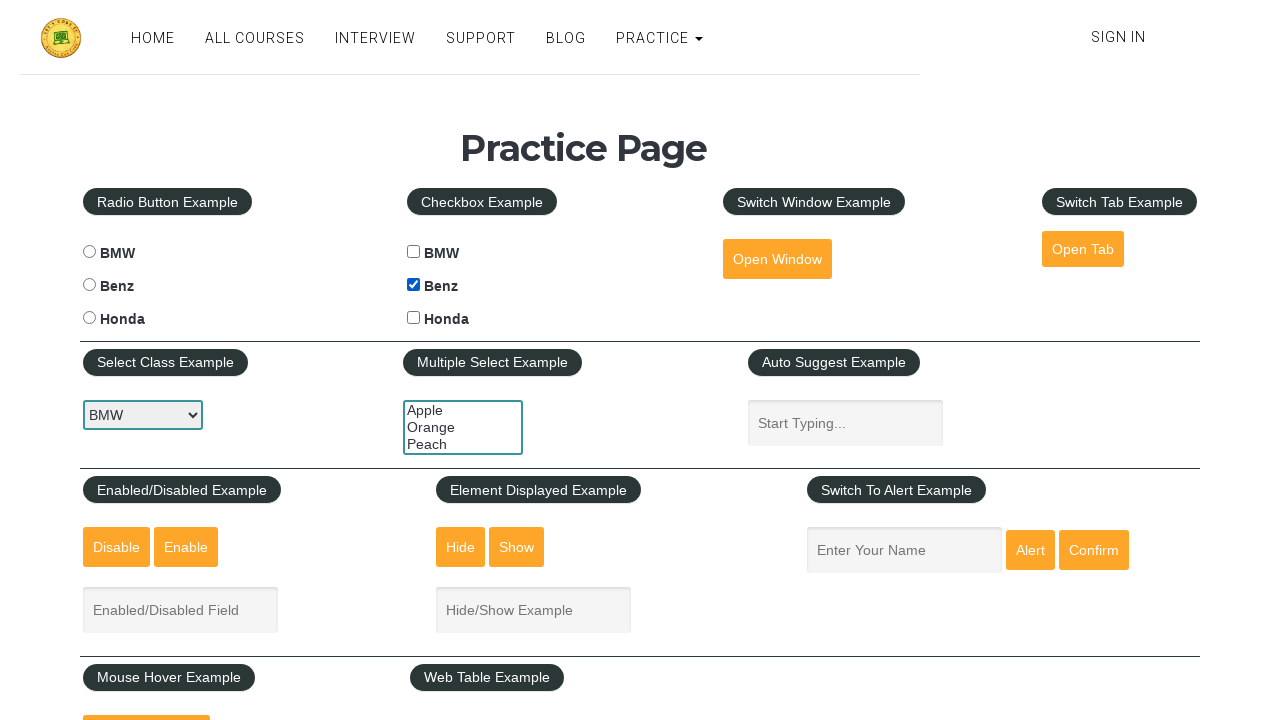

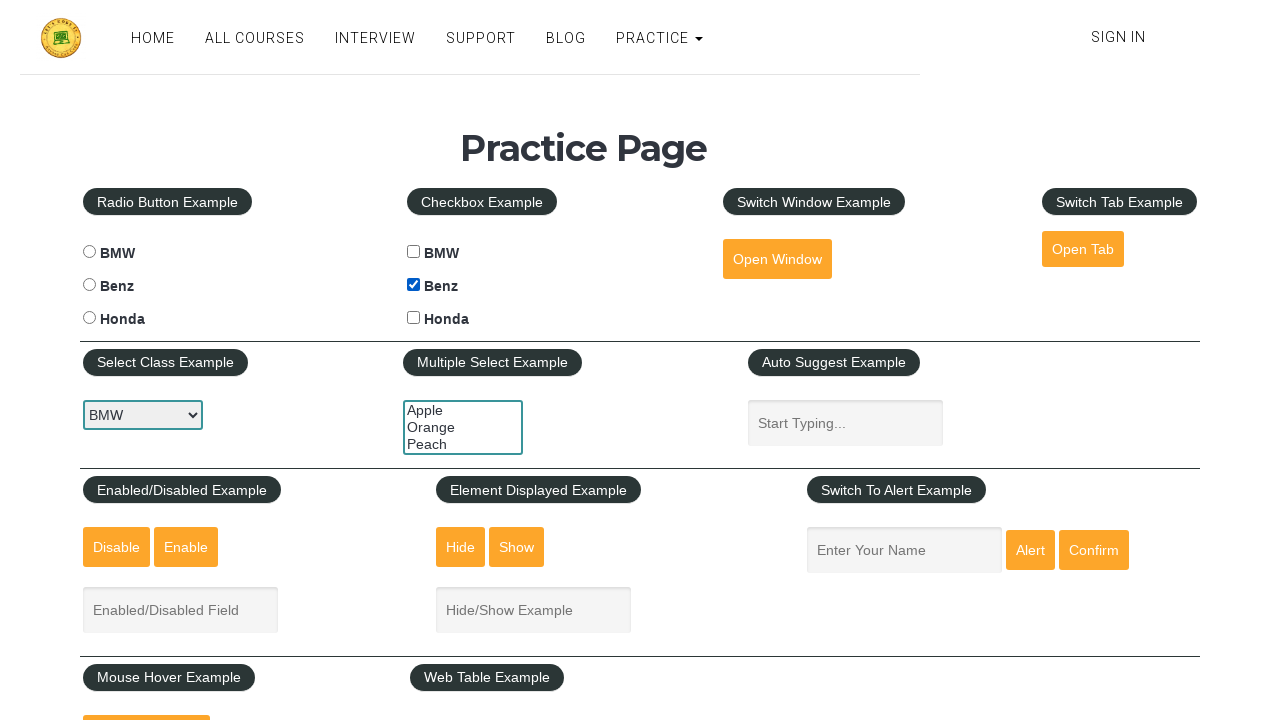